Navigates to a loan calculator page and waits for the loan amount input field to be available before clearing it

Starting URL: http://www.calculator.net/loan-calculator.html

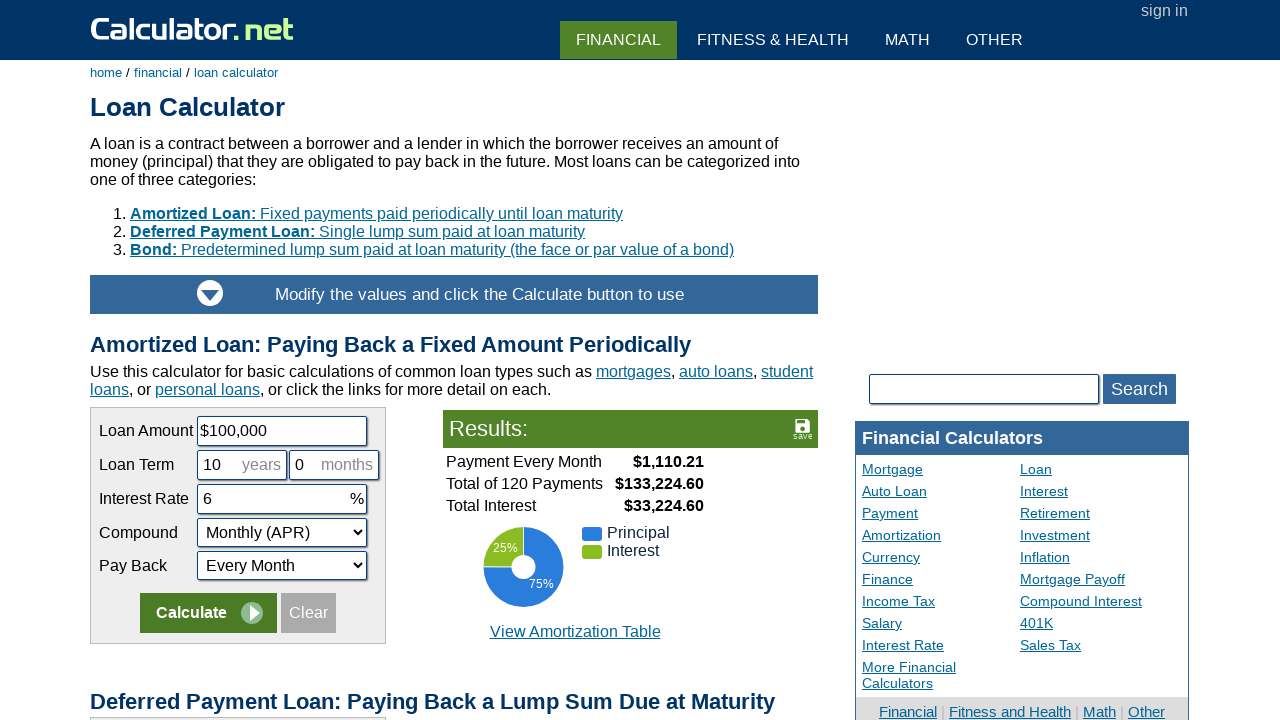

Waited for loan amount input field to be available
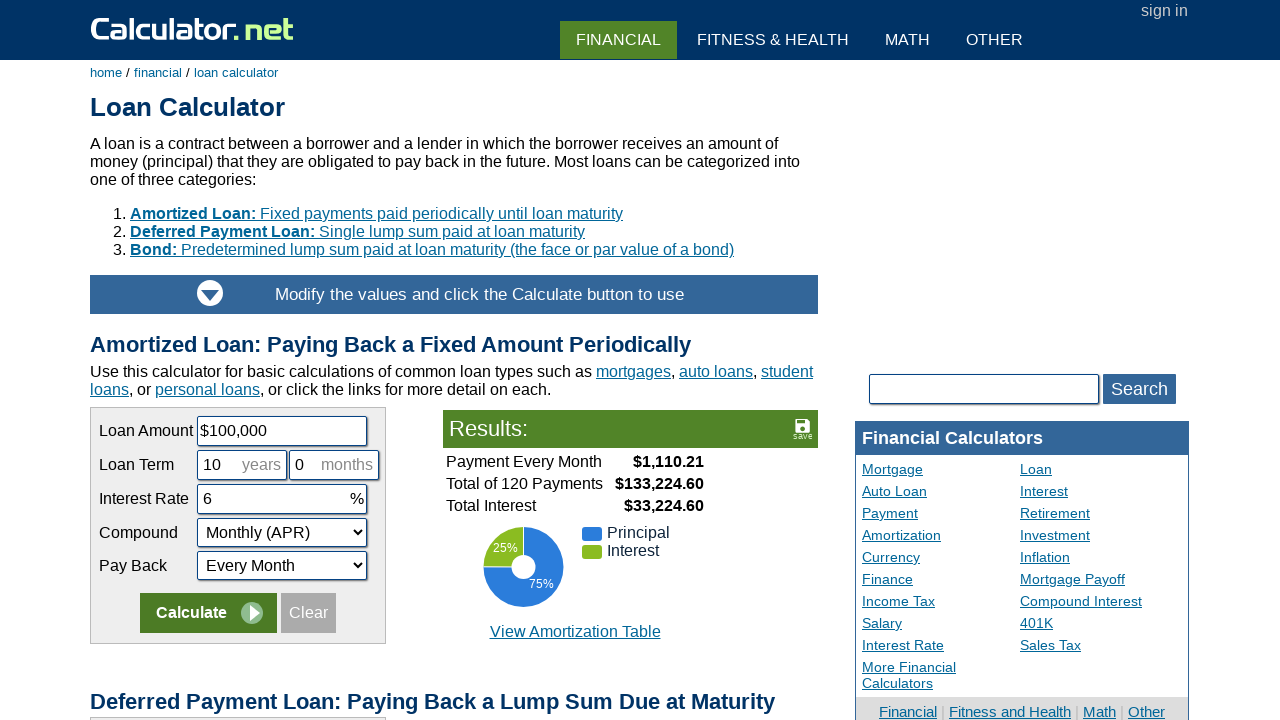

Cleared the loan amount input field on #cloanamount
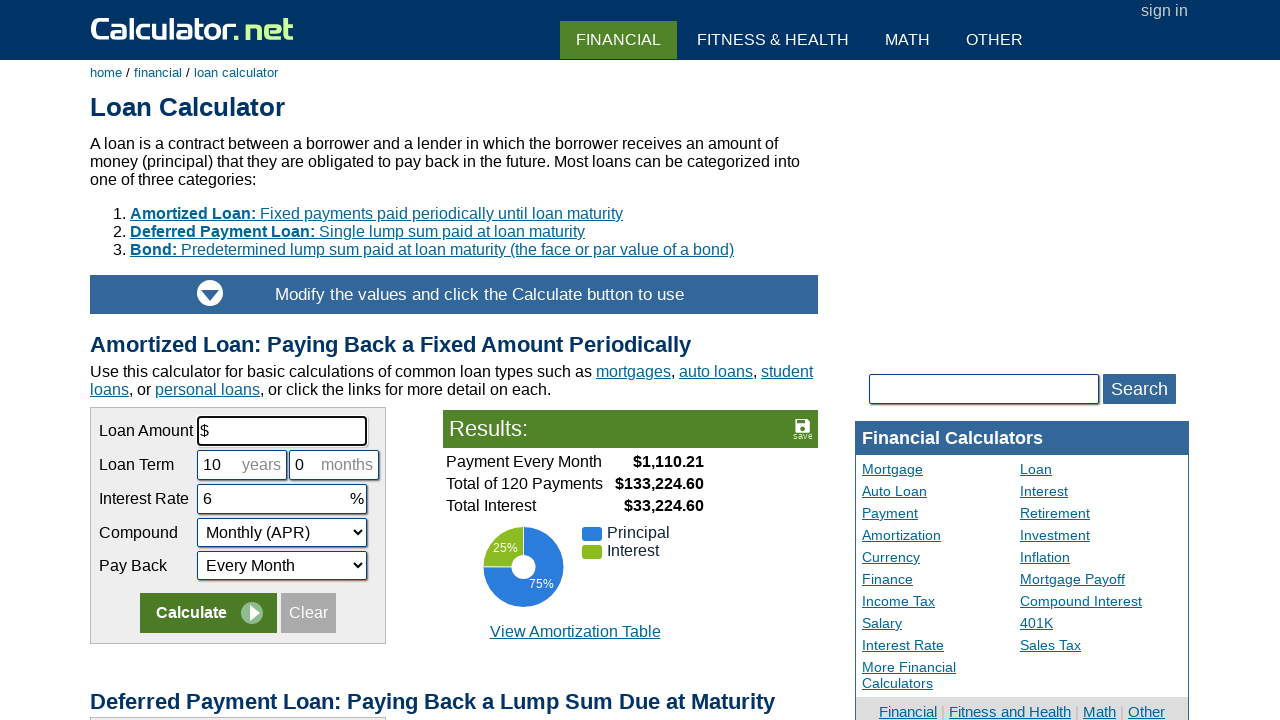

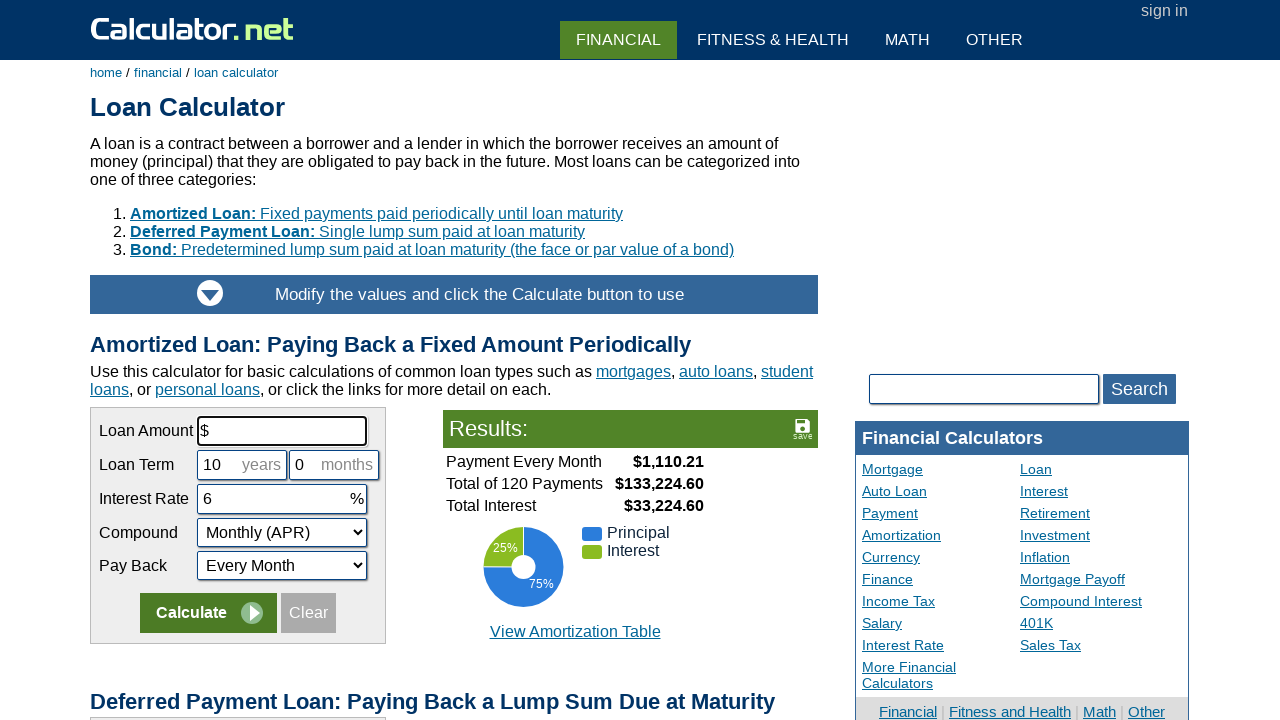